Tests filling in the permanent address field on a text box form and verifies the input value

Starting URL: https://demoqa.com/text-box

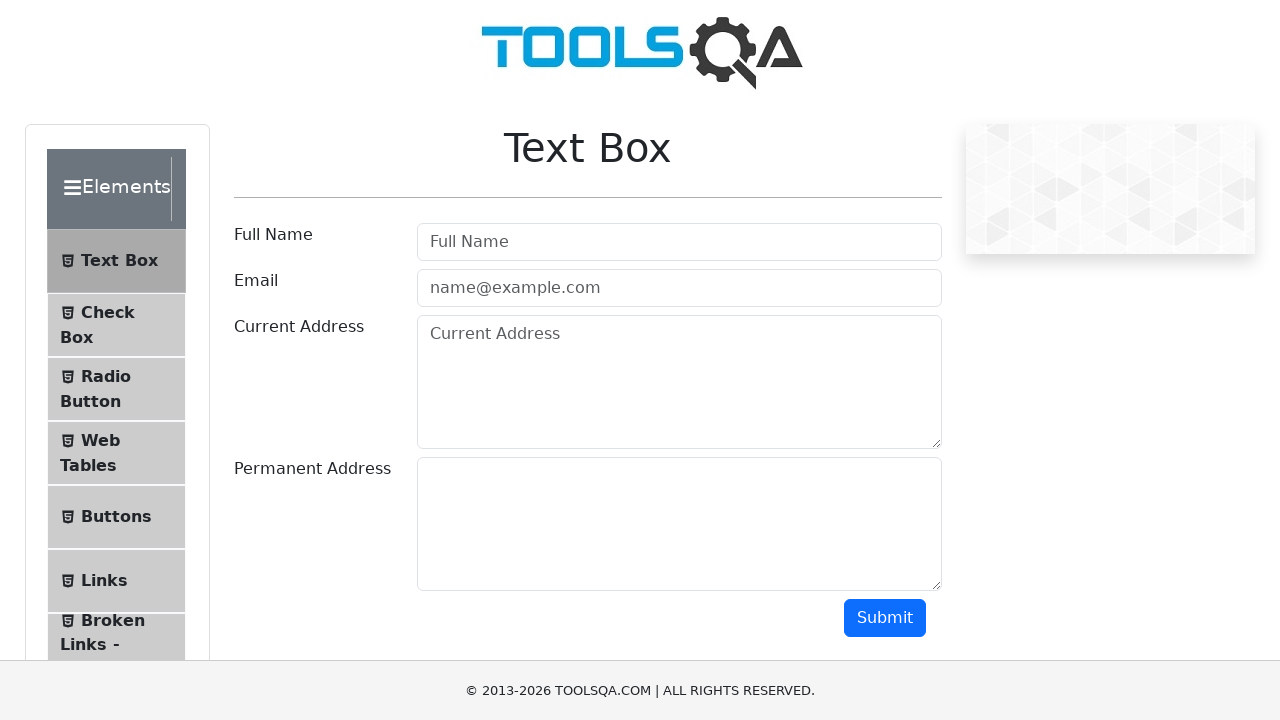

Filled permanent address field with 'Brno, Kramarska' on #permanentAddress
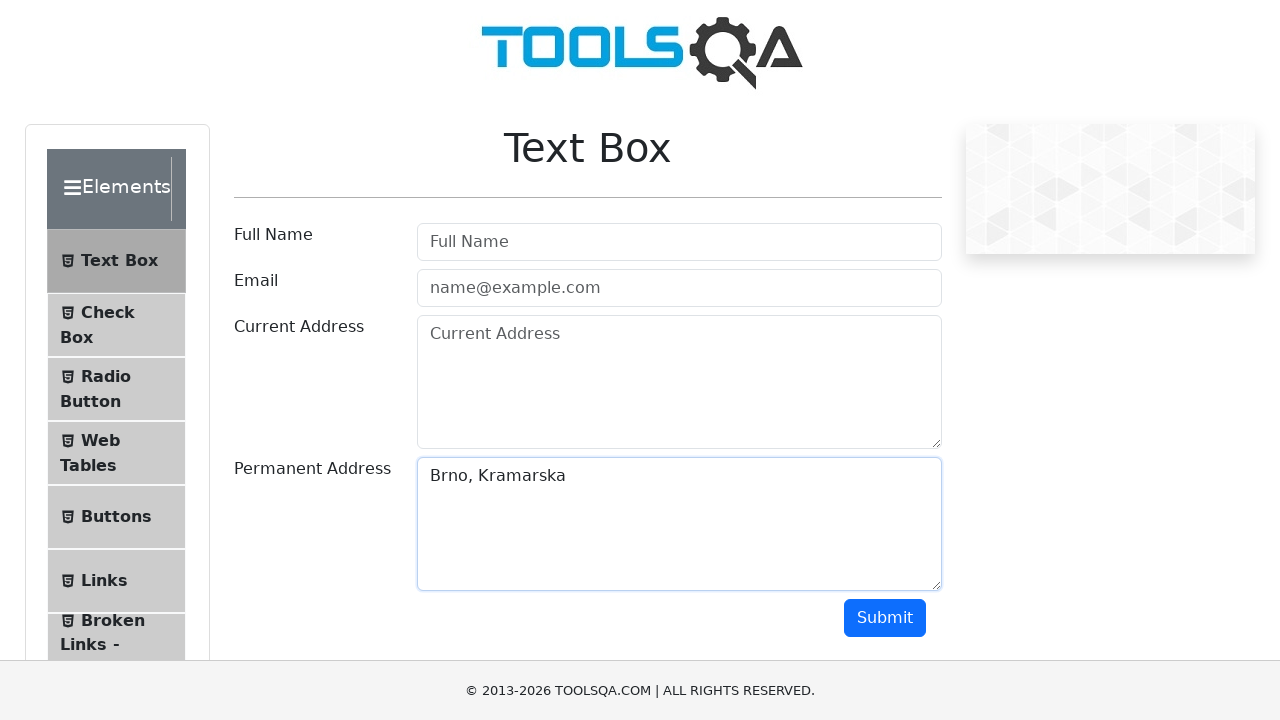

Verified permanent address field contains 'Brno, Kramarska'
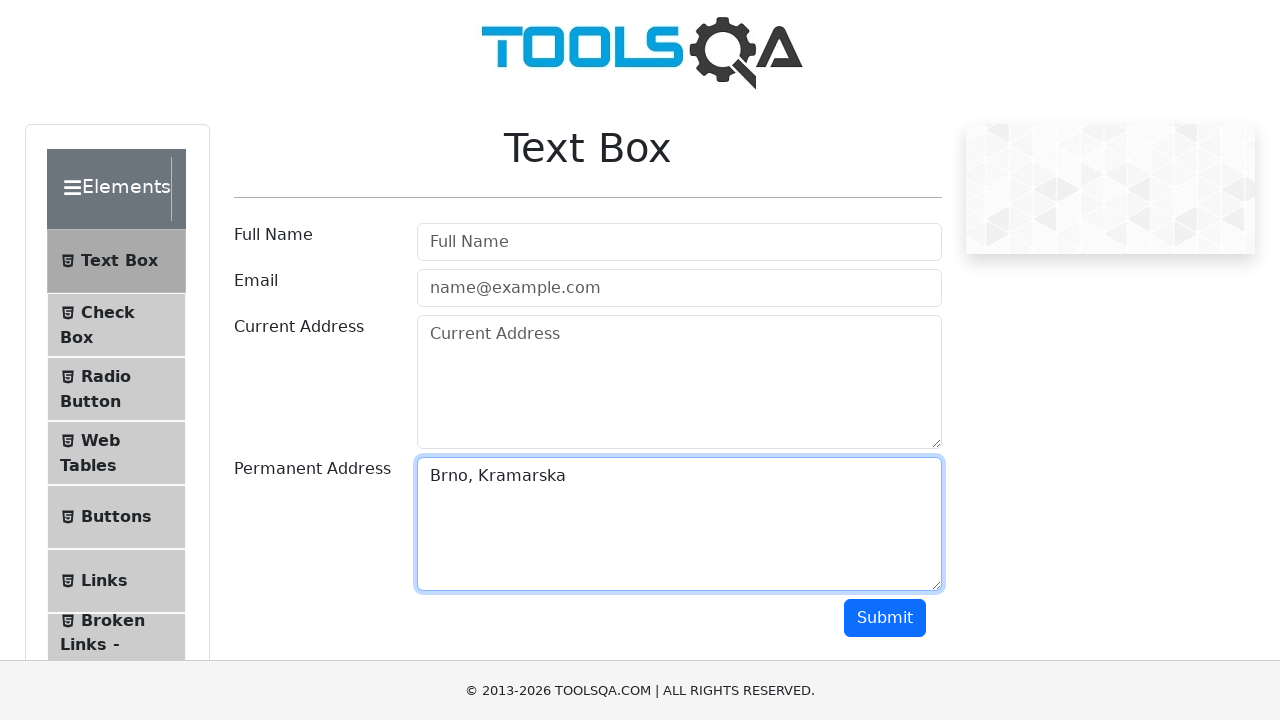

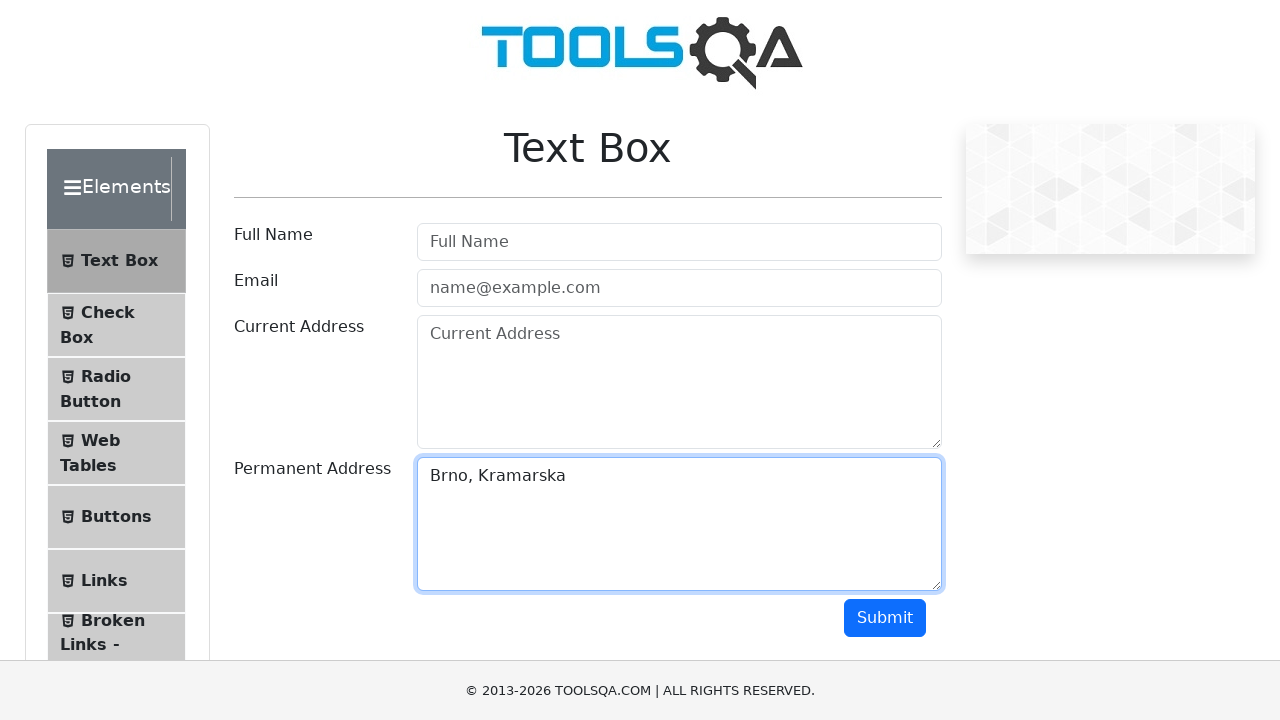